Tests PDF file download functionality by clicking a download button and verifying the downloaded file contains specific text

Starting URL: https://demo.automationtesting.in/FileDownload.html

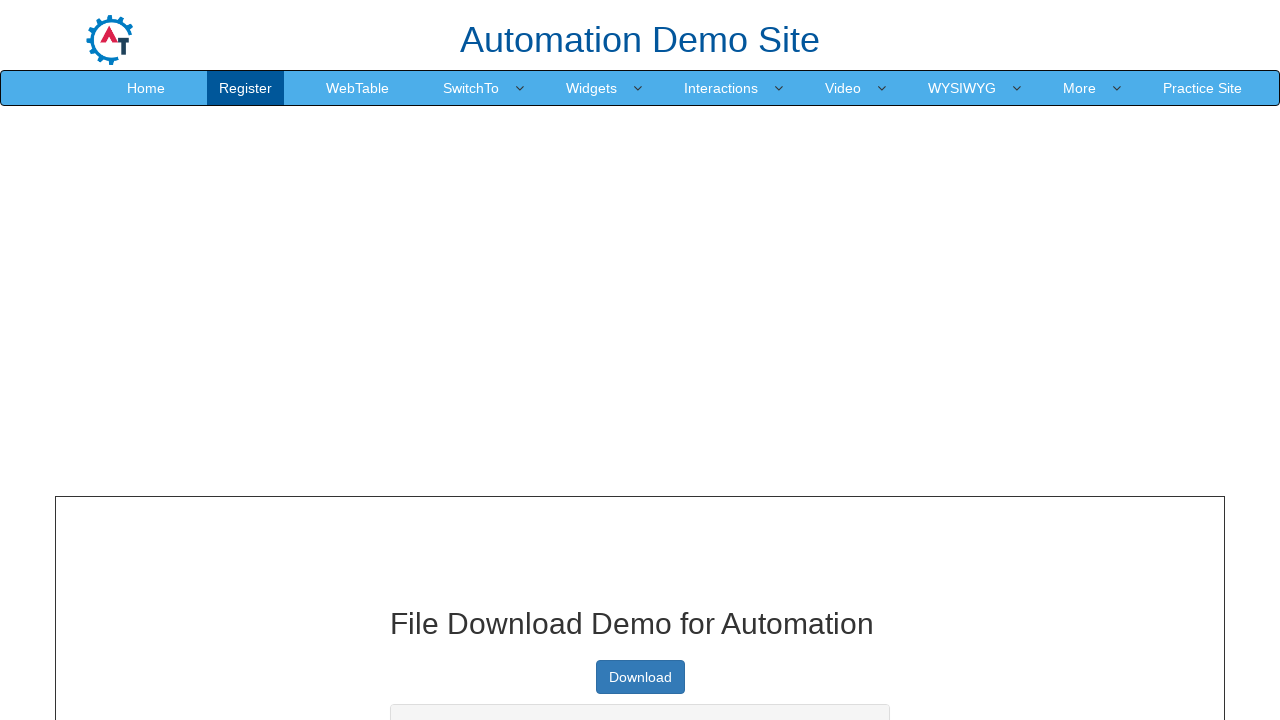

Clicked the download button to trigger PDF file download at (640, 677) on xpath=//a[@type='button']
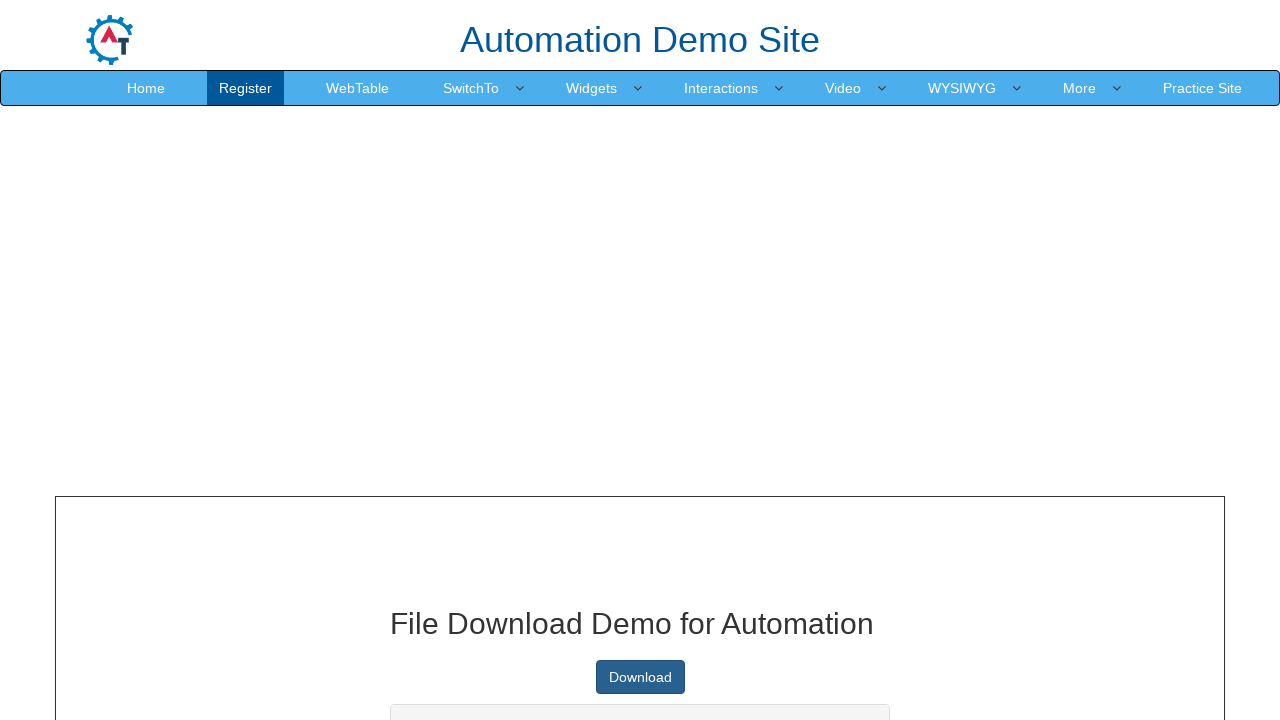

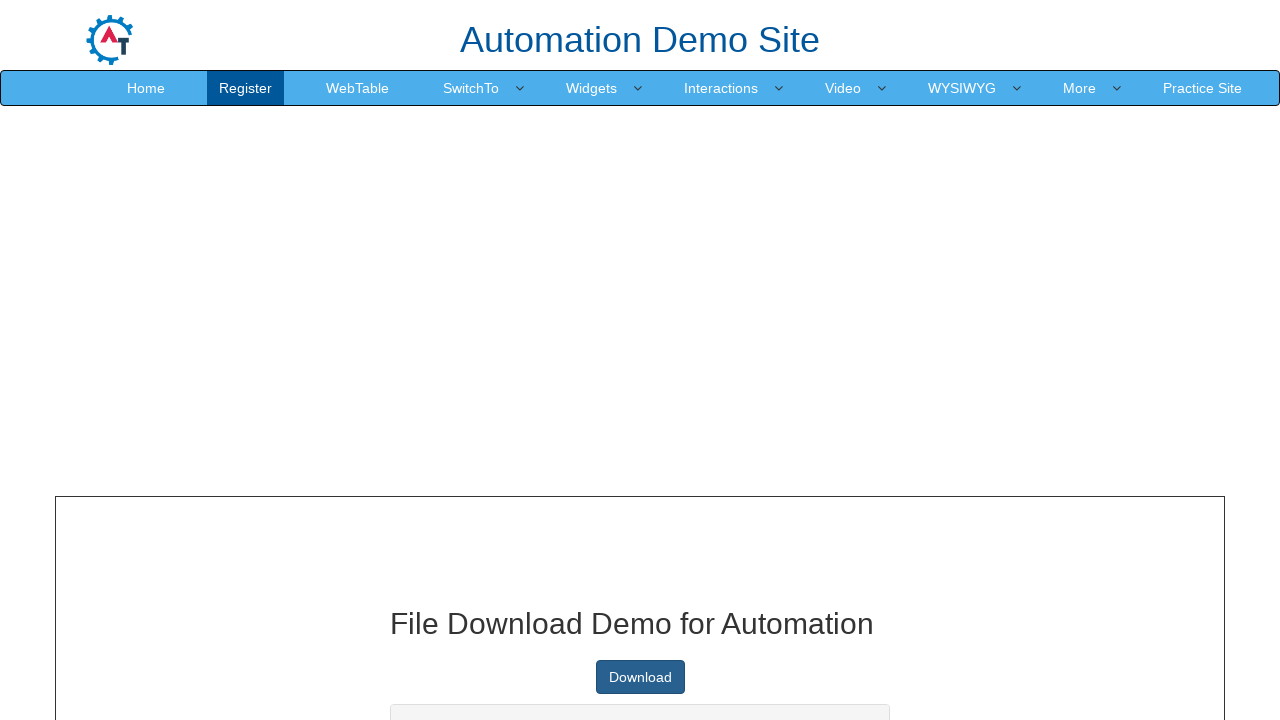